Tests the Active filter by checking a todo and clicking the Active link to display only active items.

Starting URL: https://demo.playwright.dev/todomvc

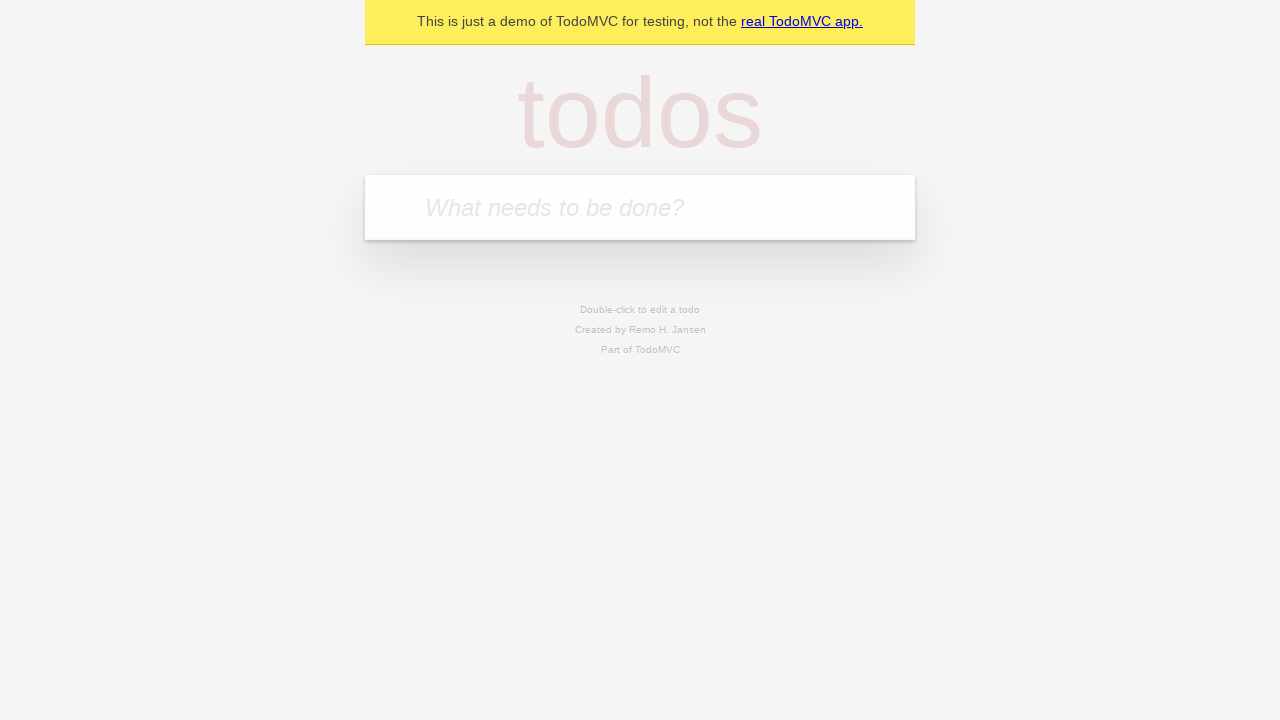

Filled todo input with 'buy some cheese' on internal:attr=[placeholder="What needs to be done?"i]
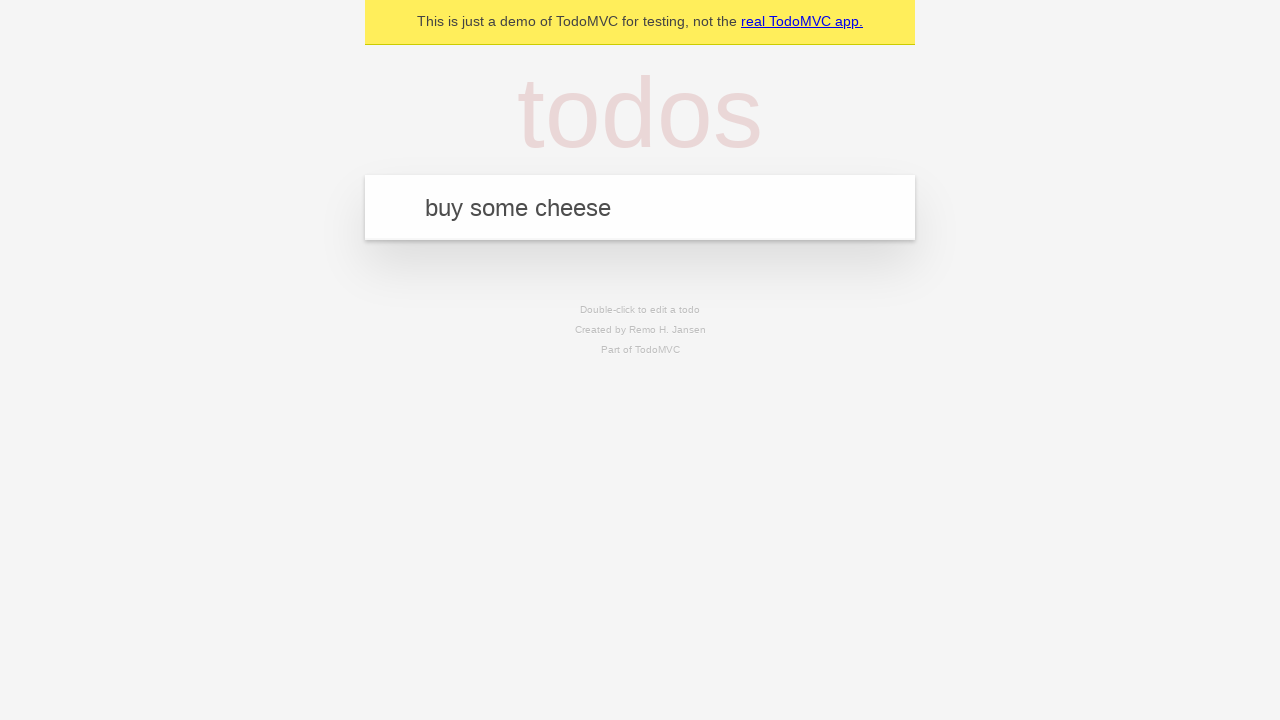

Pressed Enter to add first todo on internal:attr=[placeholder="What needs to be done?"i]
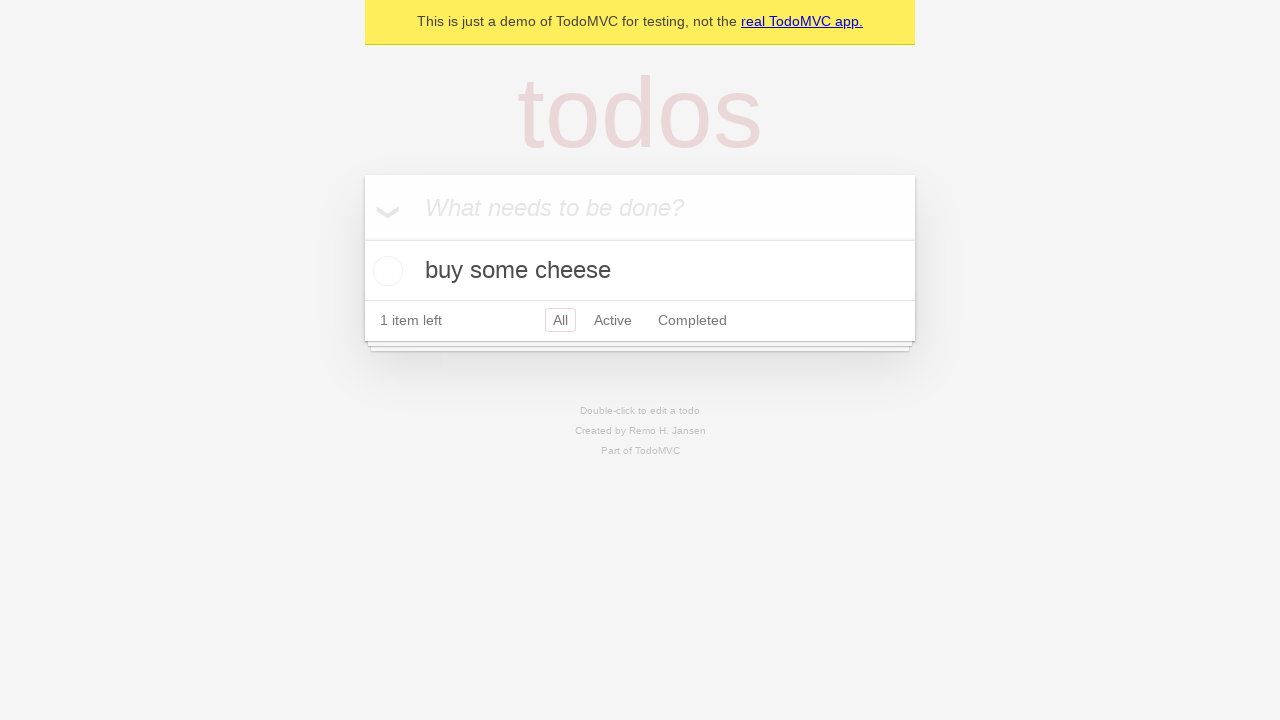

Filled todo input with 'feed the cat' on internal:attr=[placeholder="What needs to be done?"i]
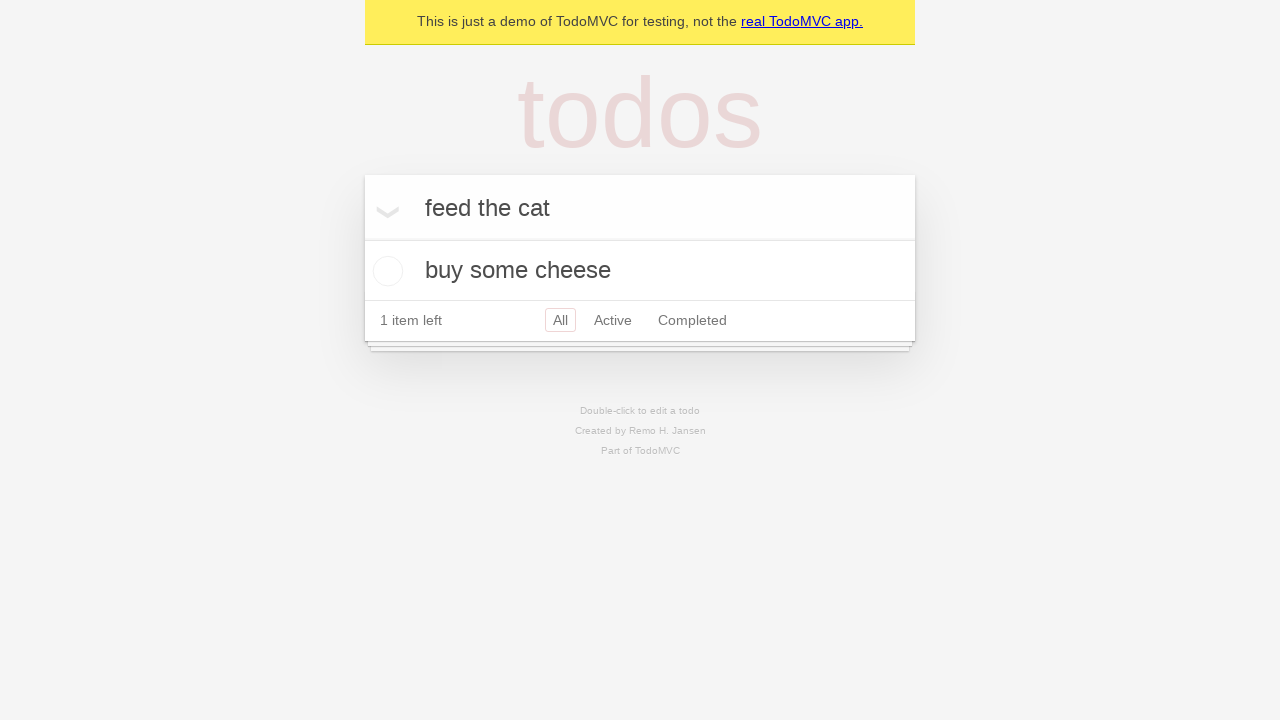

Pressed Enter to add second todo on internal:attr=[placeholder="What needs to be done?"i]
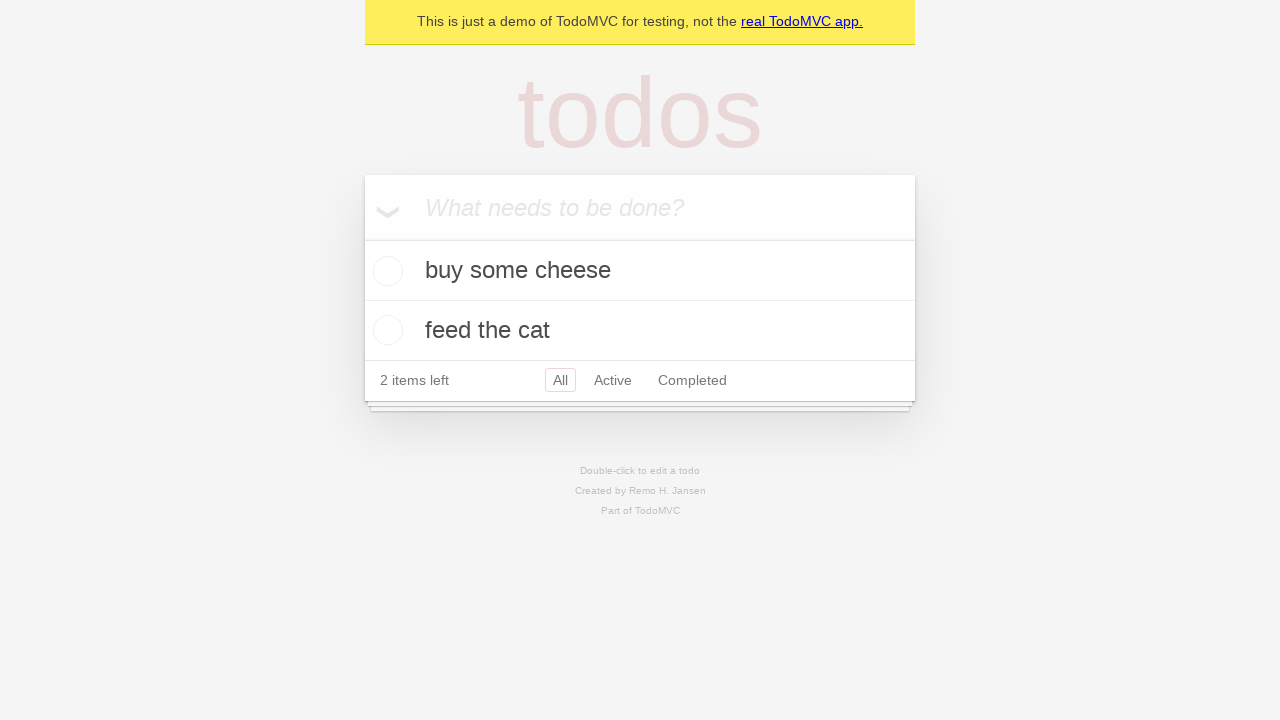

Filled todo input with 'book a doctors appointment' on internal:attr=[placeholder="What needs to be done?"i]
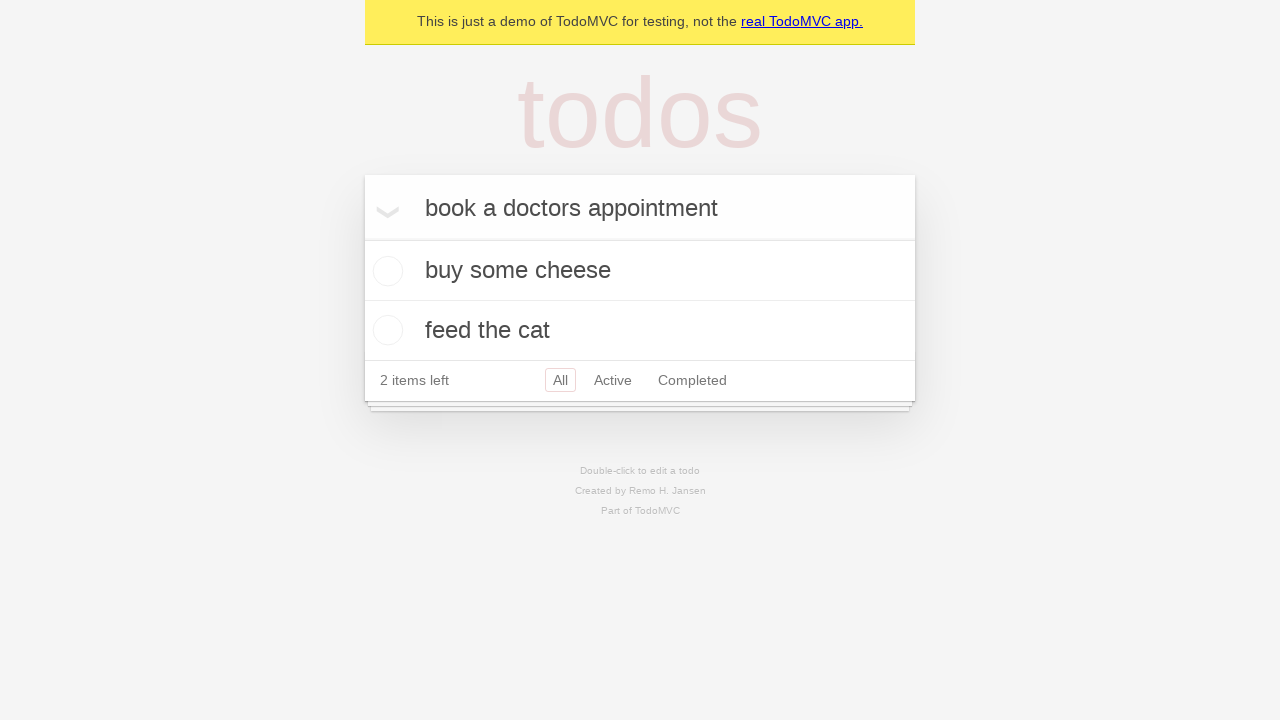

Pressed Enter to add third todo on internal:attr=[placeholder="What needs to be done?"i]
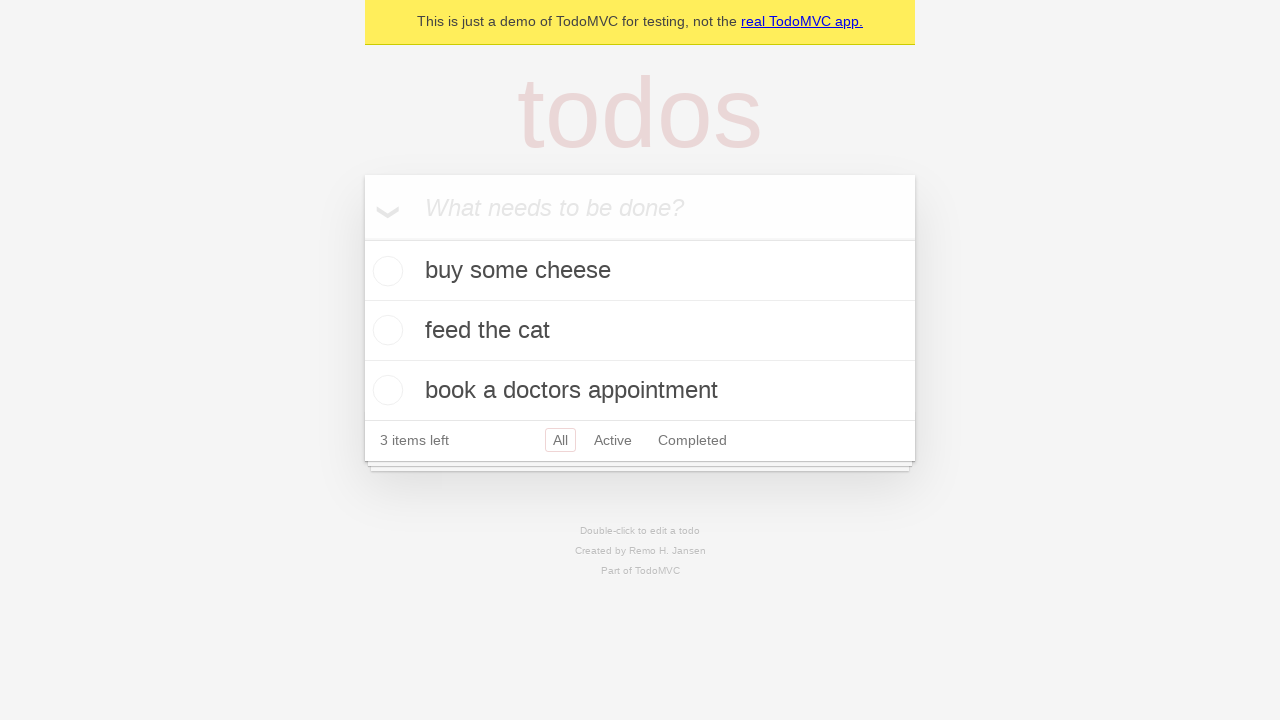

Waited for all three todo items to load
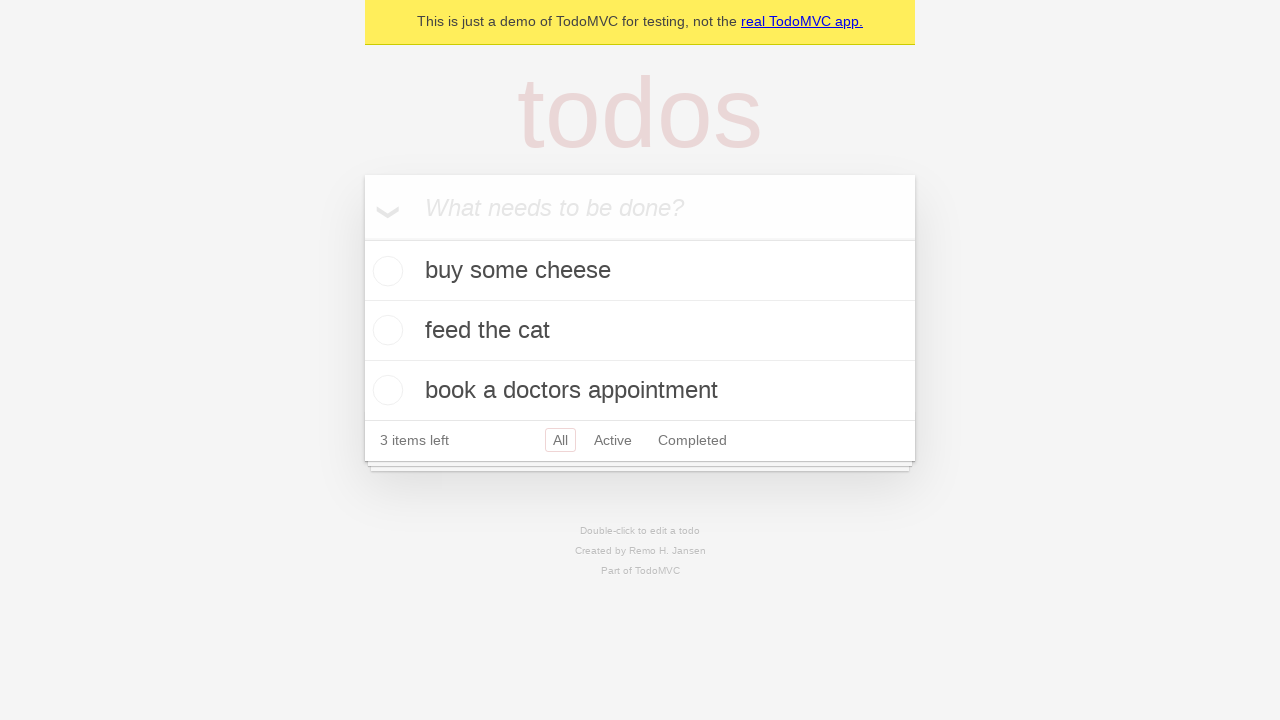

Checked the second todo item as completed at (385, 330) on .todo-list li .toggle >> nth=1
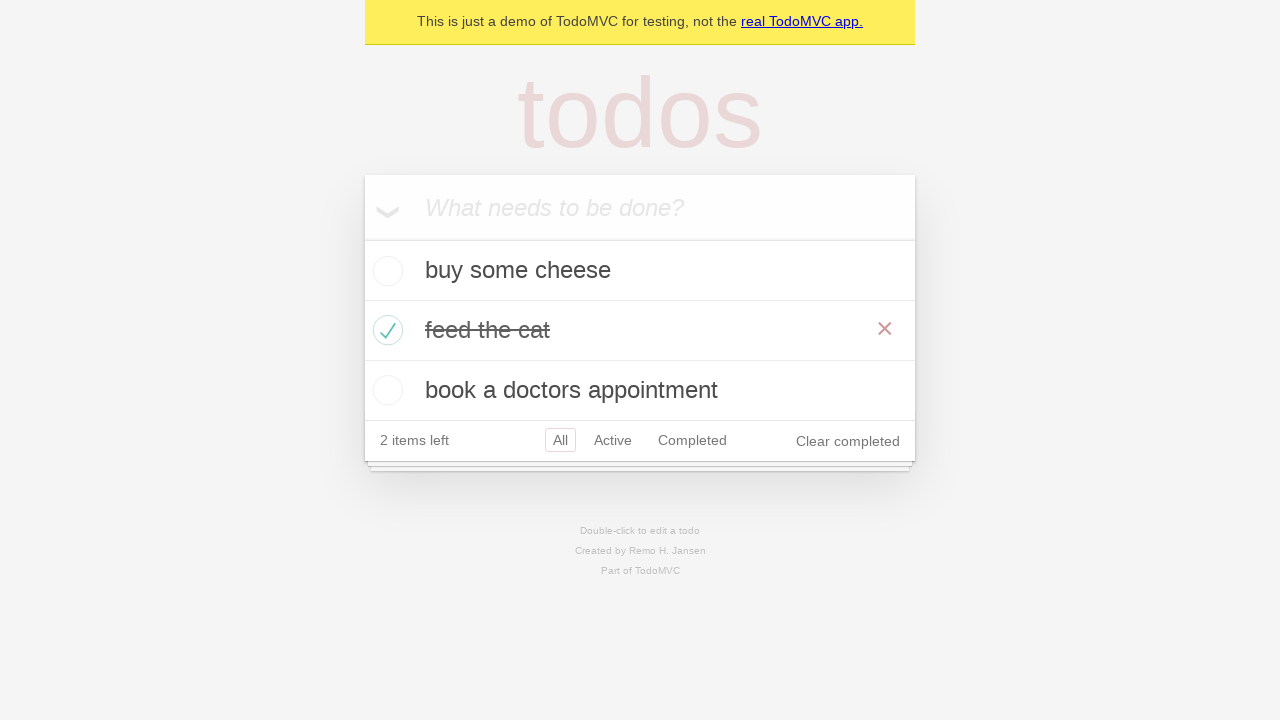

Clicked Active filter to display only active items at (613, 440) on internal:role=link[name="Active"i]
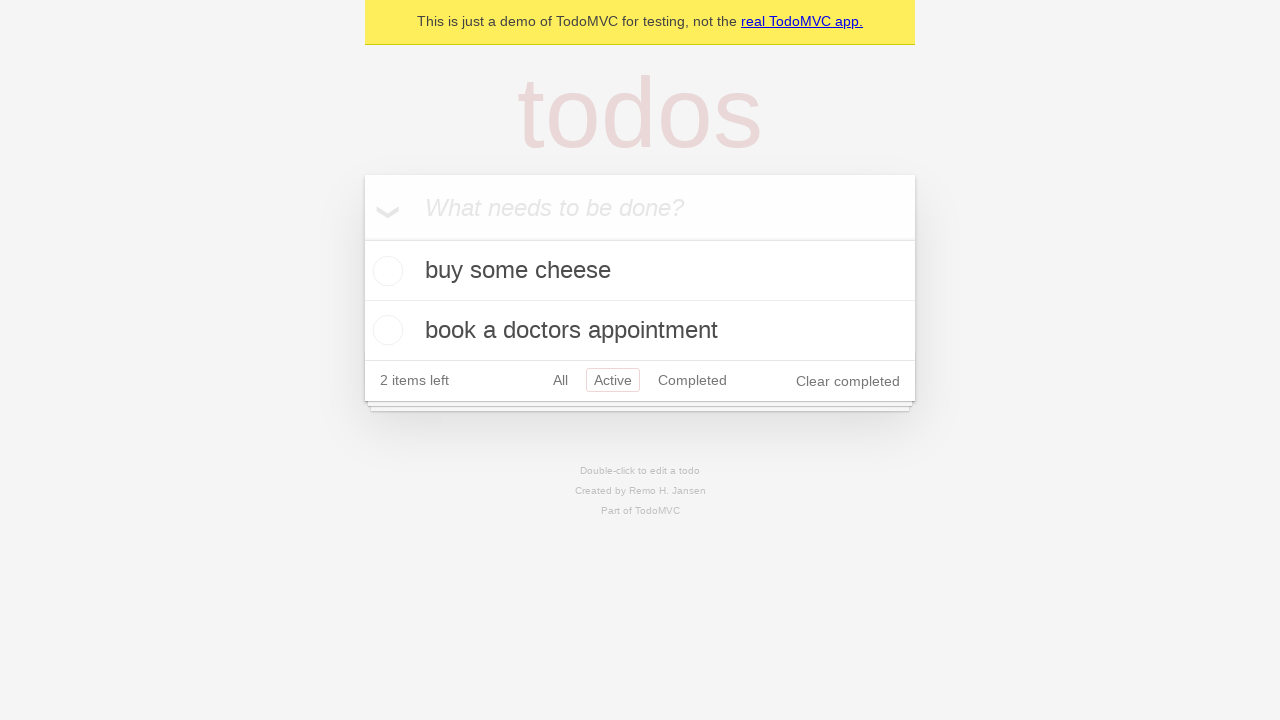

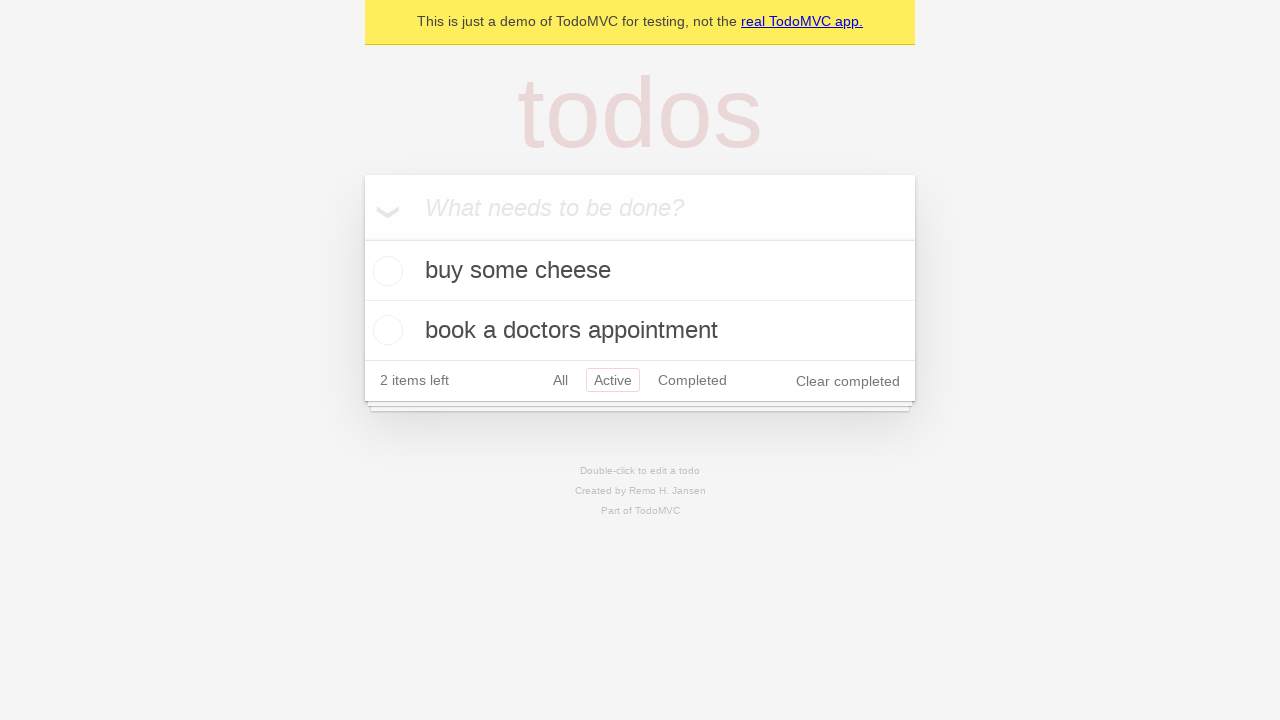